Tests moving mouse to an element with an offset and verifies the relative coordinates

Starting URL: https://selenium.dev/selenium/web/mouse_interaction.html

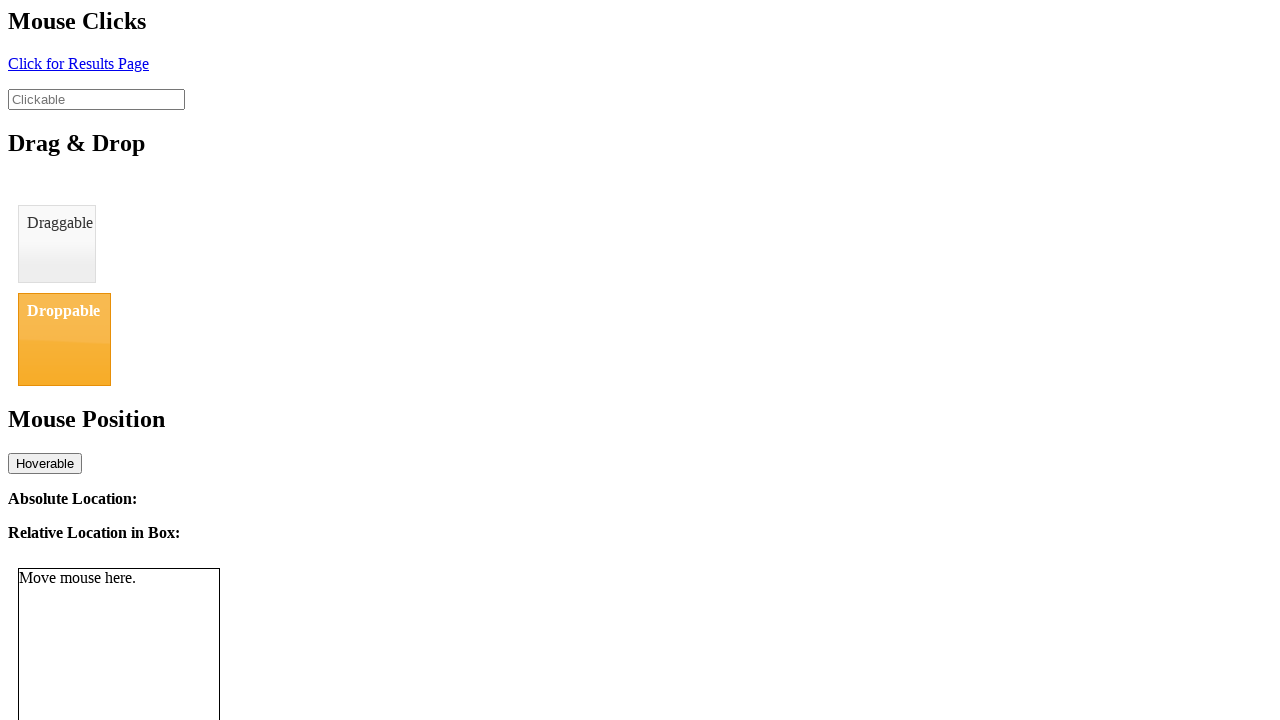

Located mouse tracker element
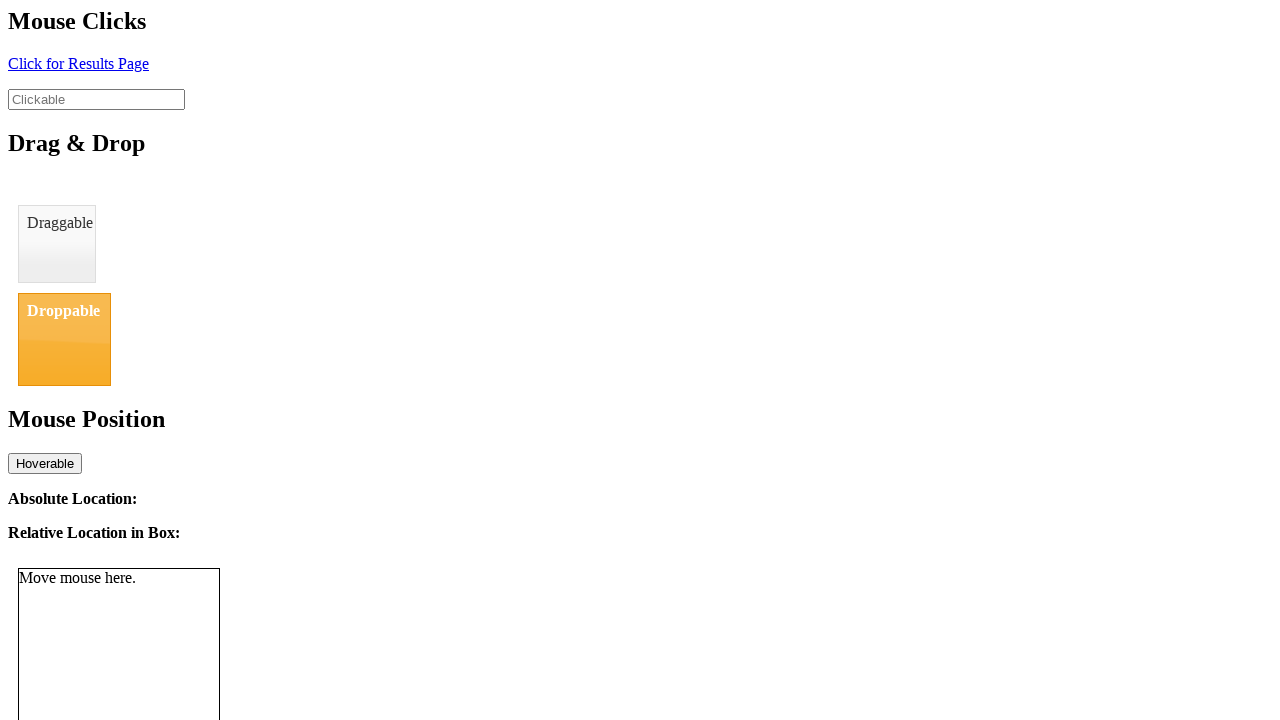

Retrieved bounding box of mouse tracker element
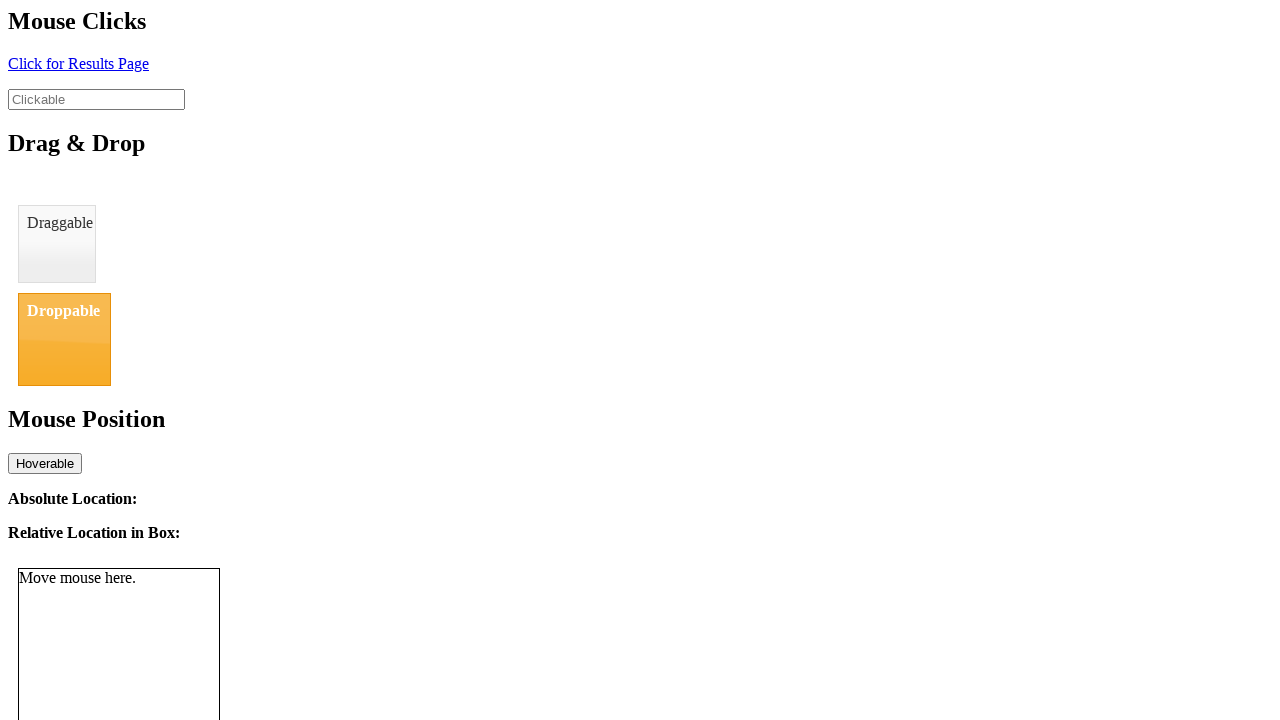

Moved mouse to element center with 8px offset horizontally at (127, 669)
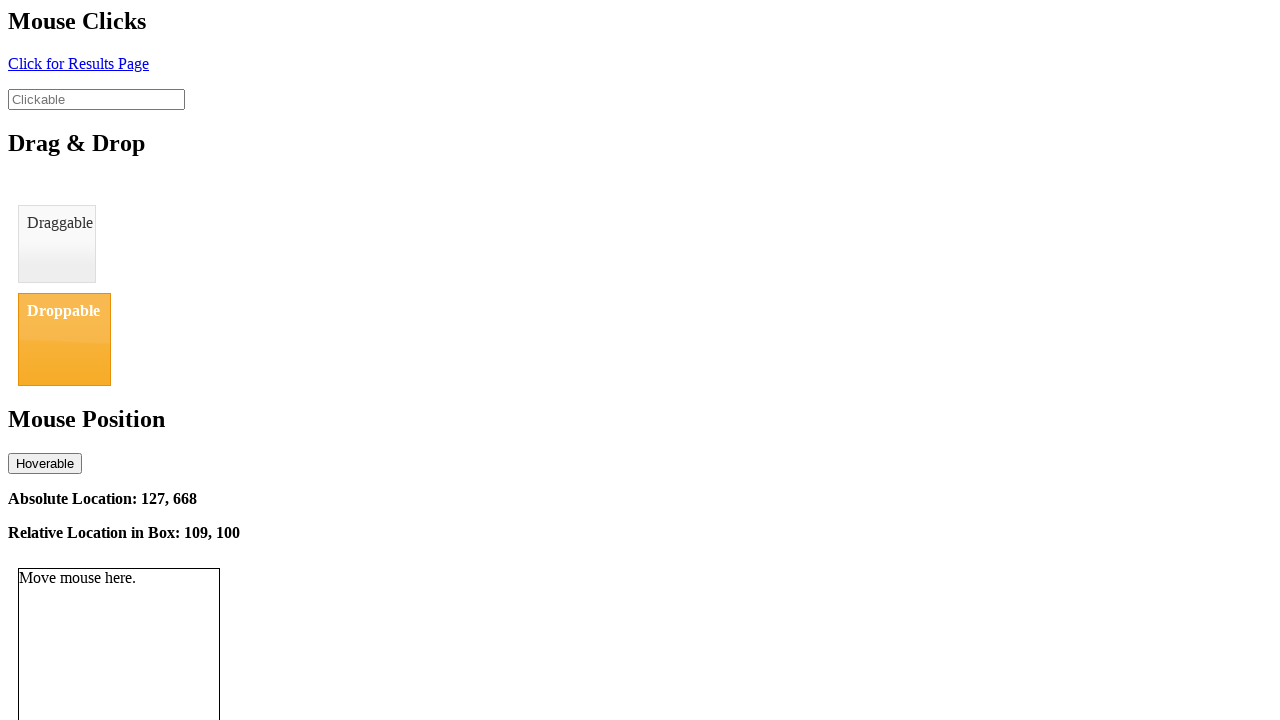

Relative location coordinates updated and visible
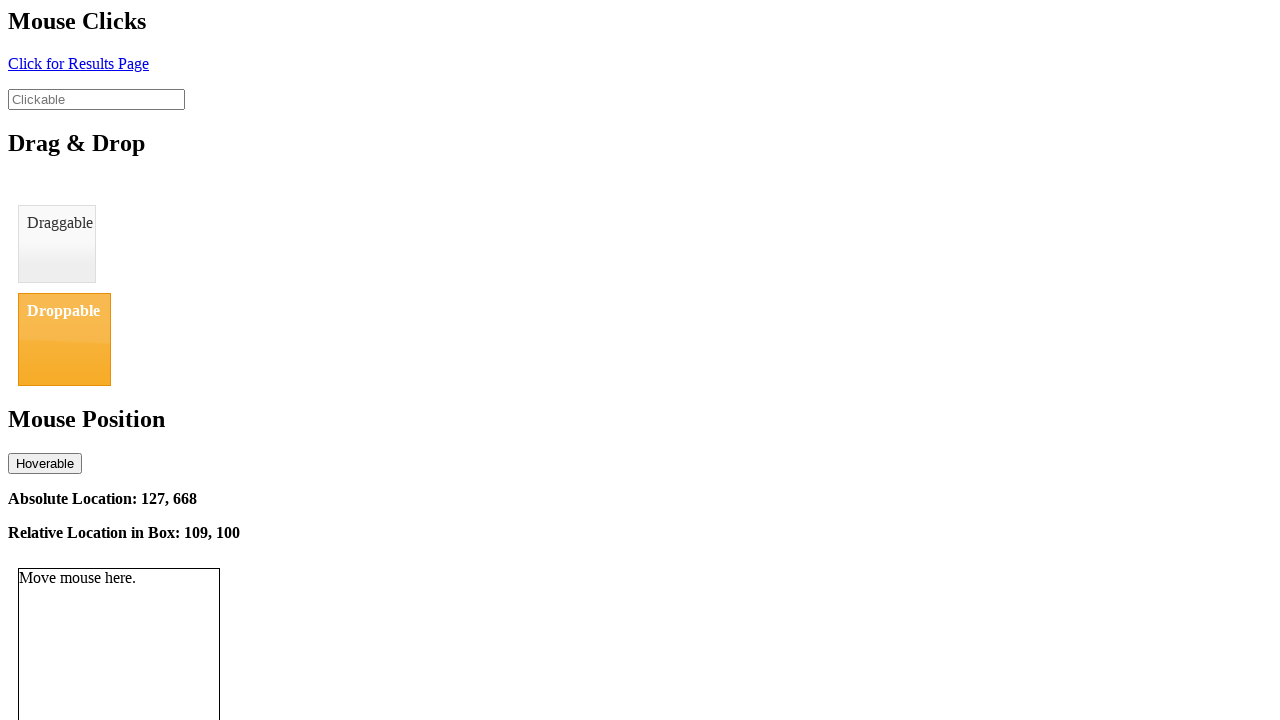

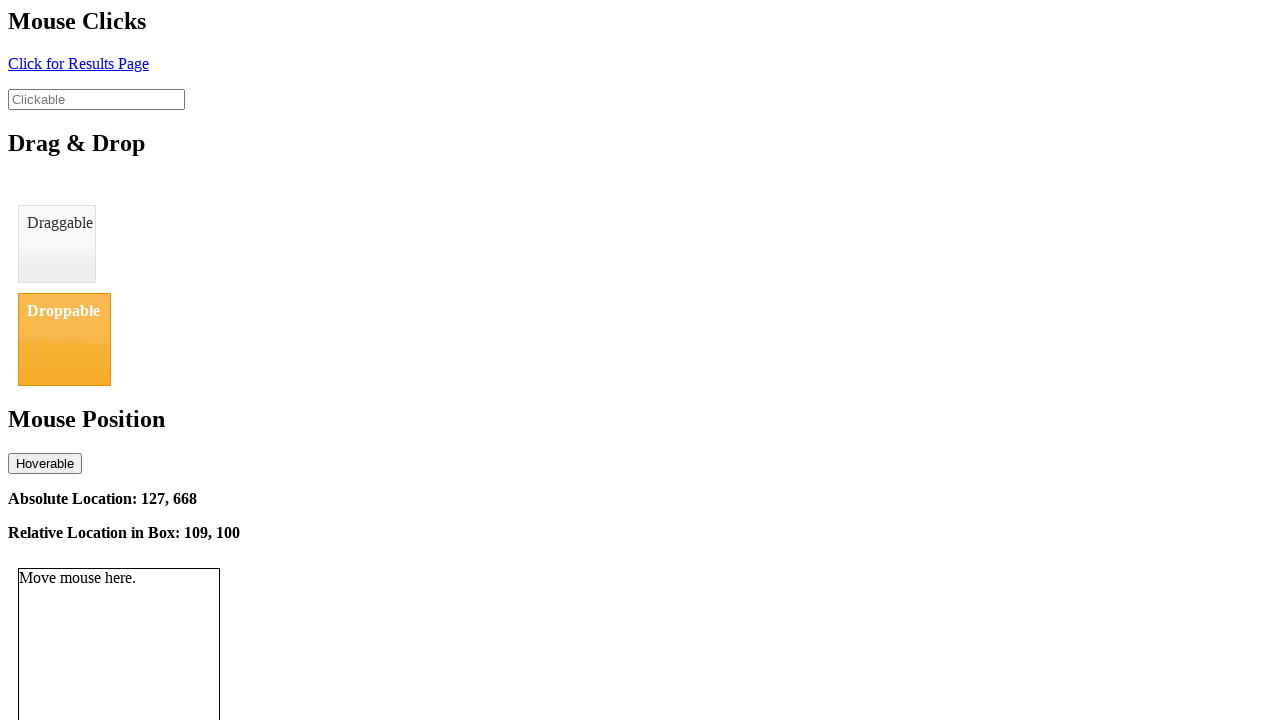